Navigates to the Selenium official website and clicks on the Downloads link in the navigation

Starting URL: https://www.selenium.dev

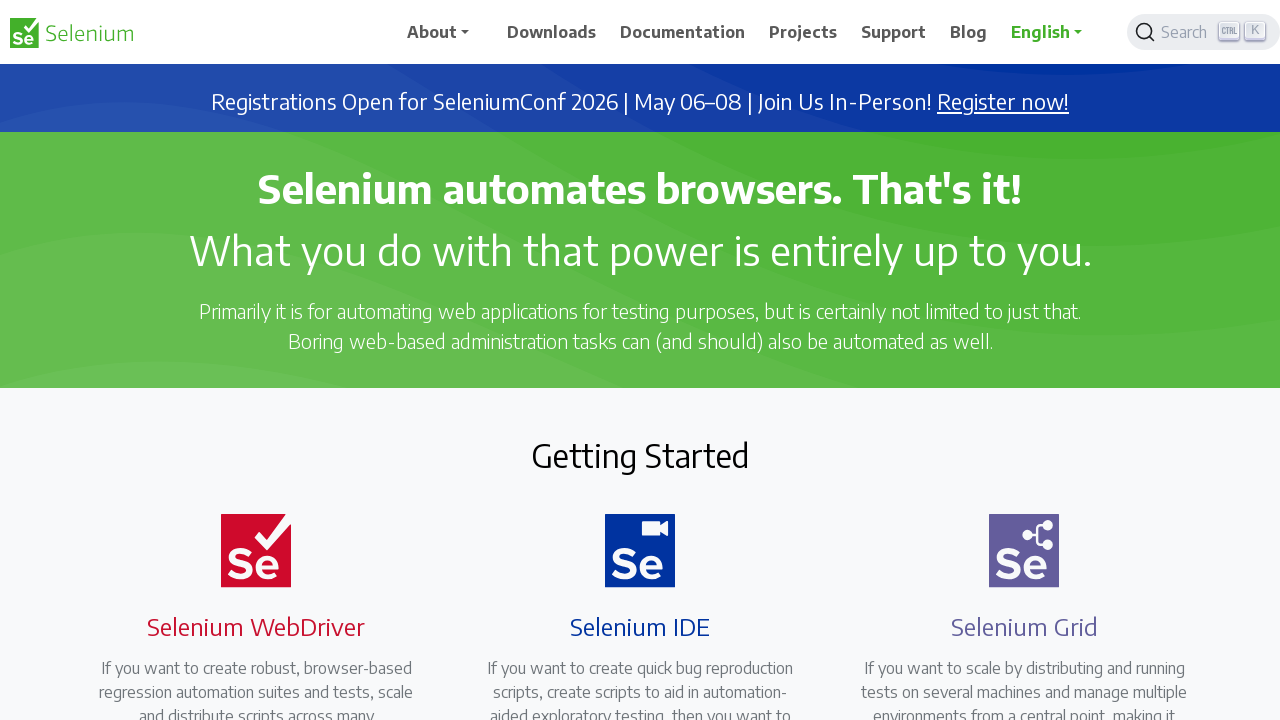

Navigated to https://www.selenium.dev
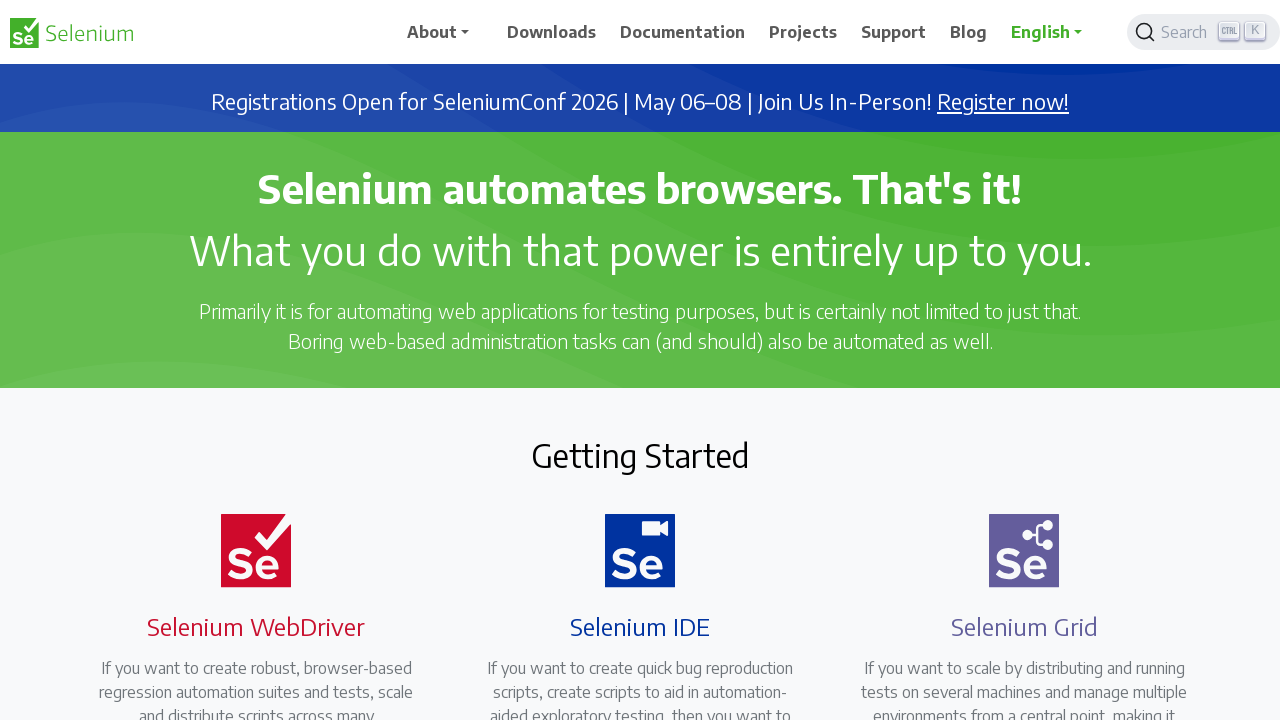

Clicked on the Downloads link in the navigation at (552, 32) on xpath=//span[text()='Downloads']
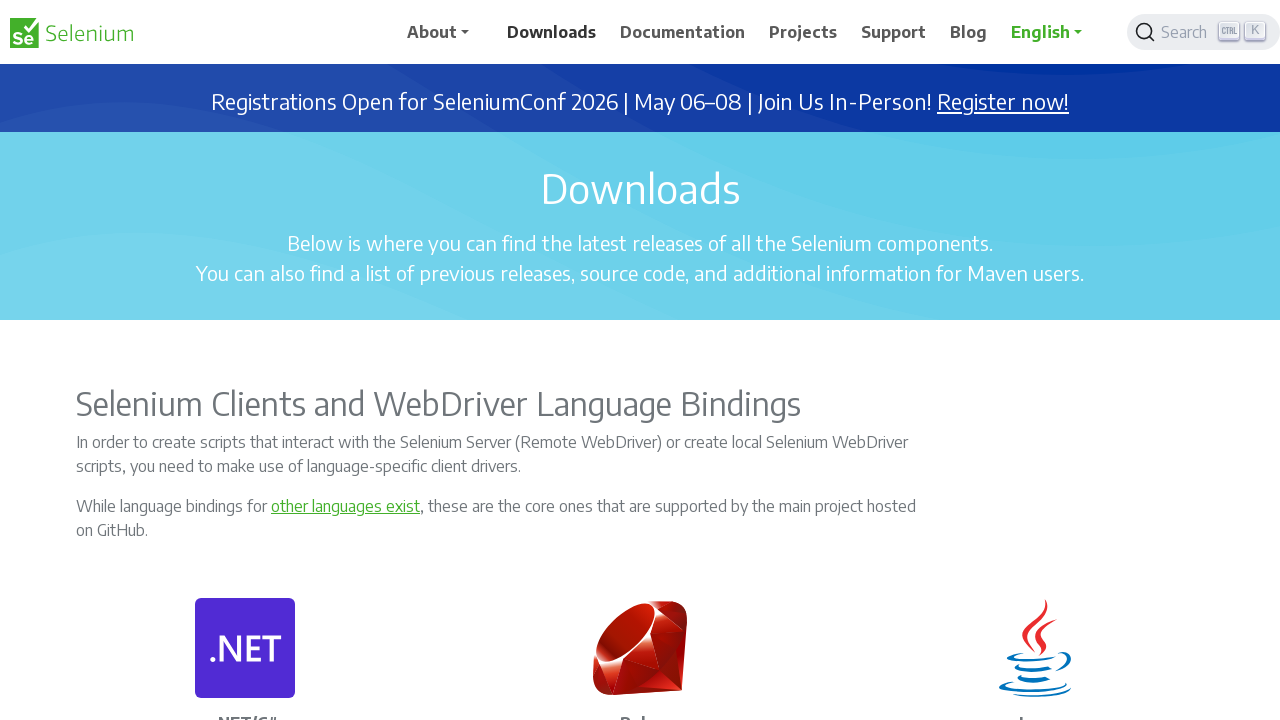

Downloads page loaded successfully
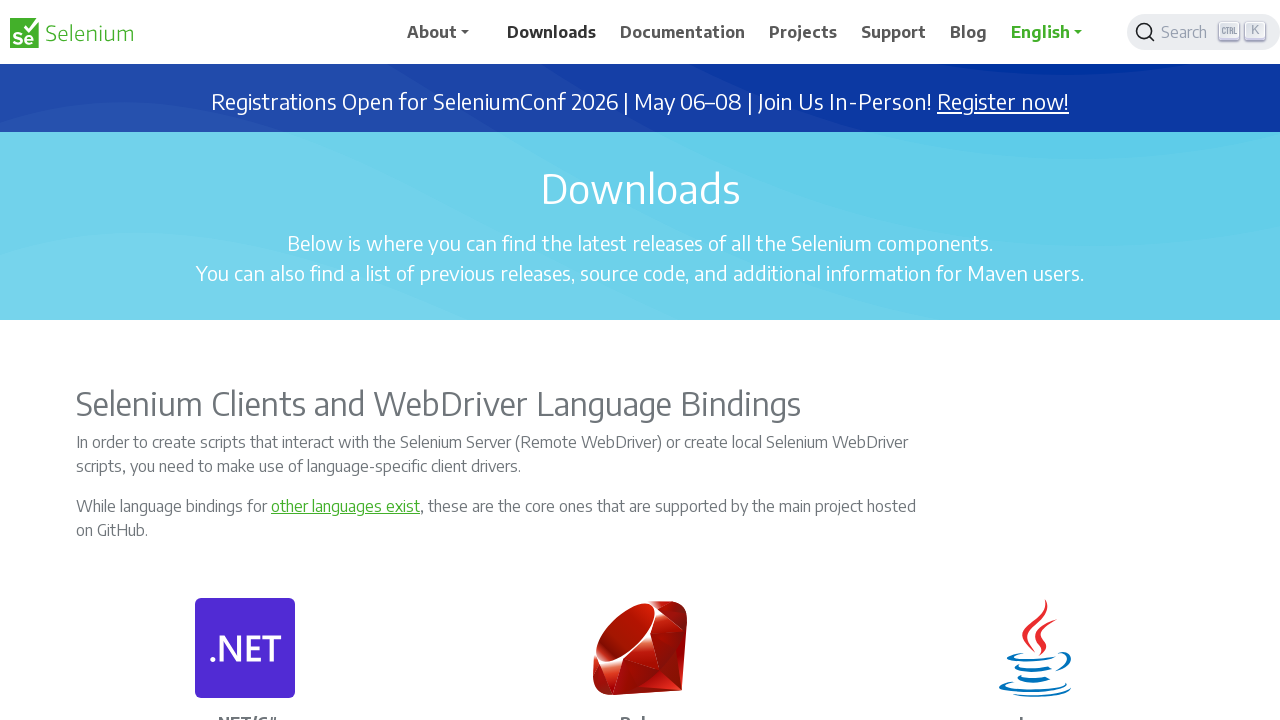

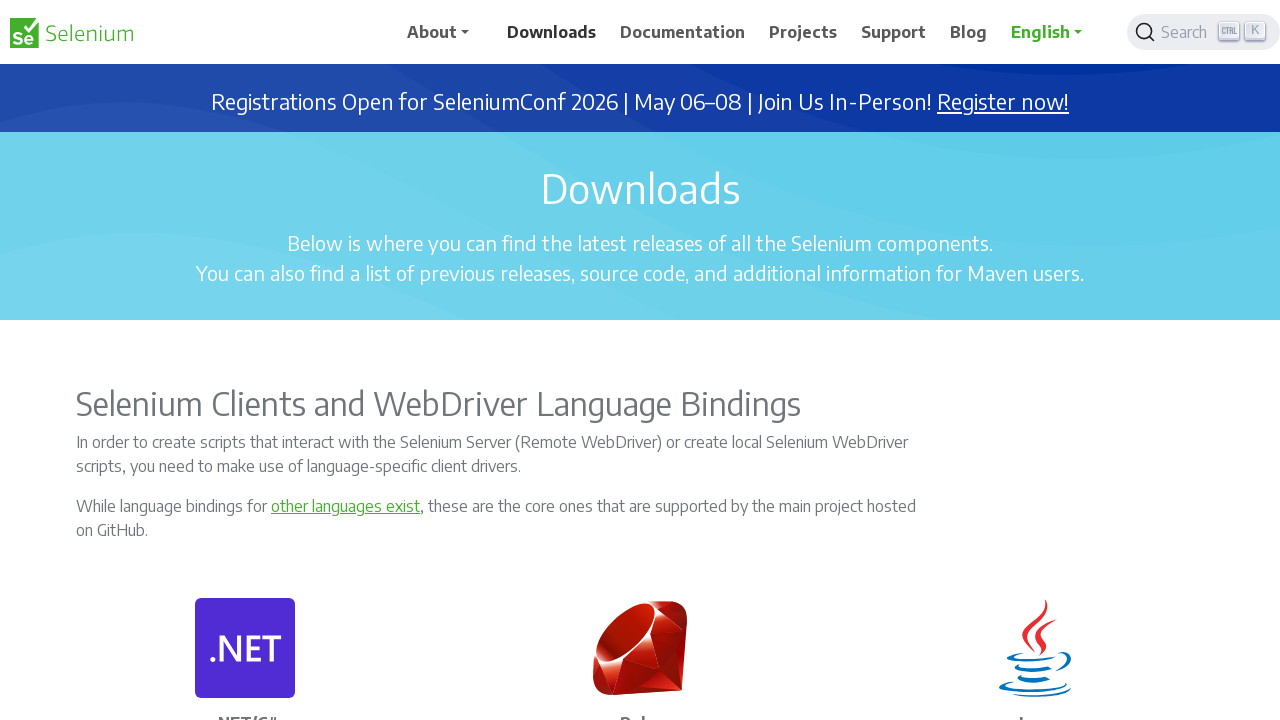